Navigates to an automation practice page and verifies the presence of a link with 'brokenlink' in its href attribute

Starting URL: https://rahulshettyacademy.com/AutomationPractice/

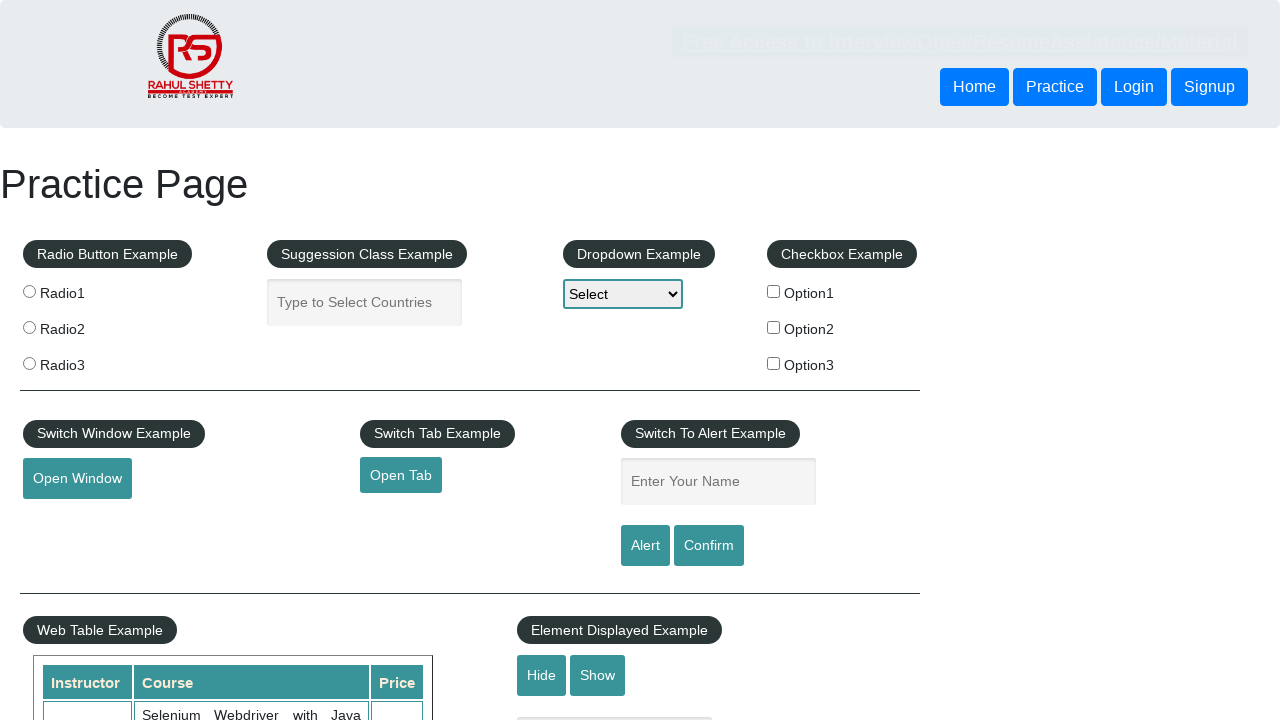

Waited for link element with 'brokenlink' in href attribute to be present
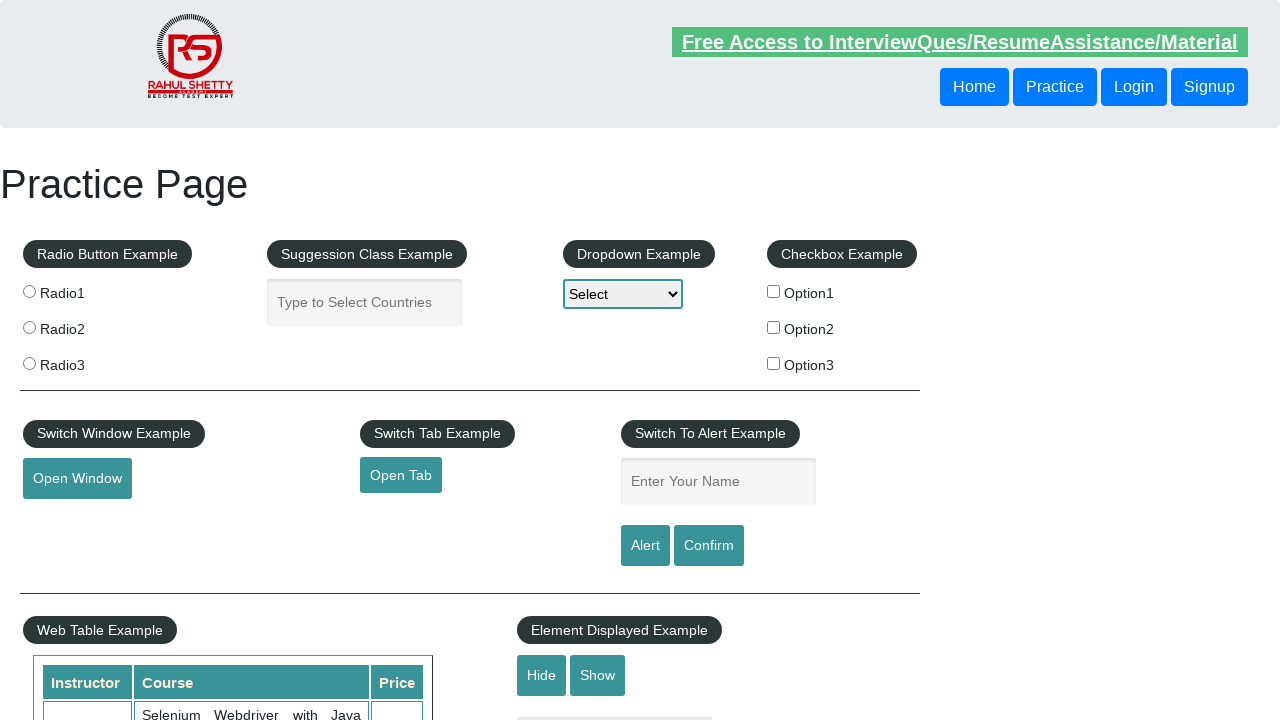

Located link element with 'brokenlink' in href attribute
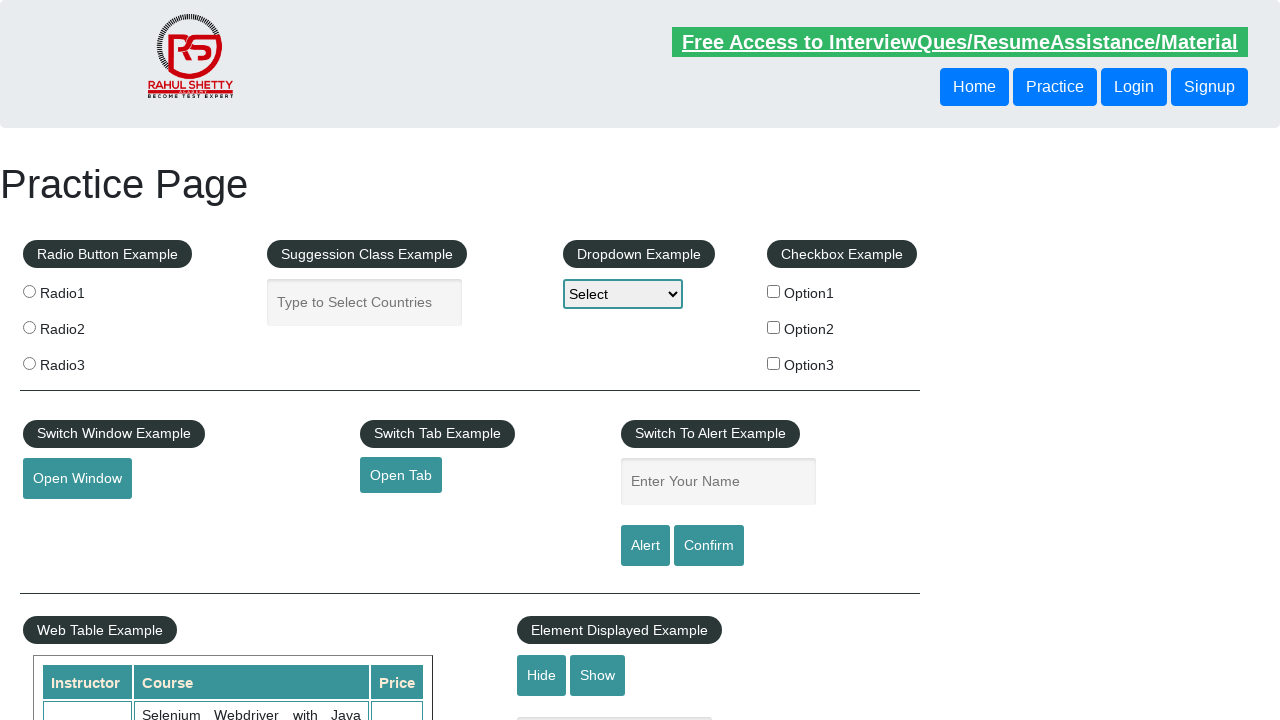

Retrieved href attribute from broken link element
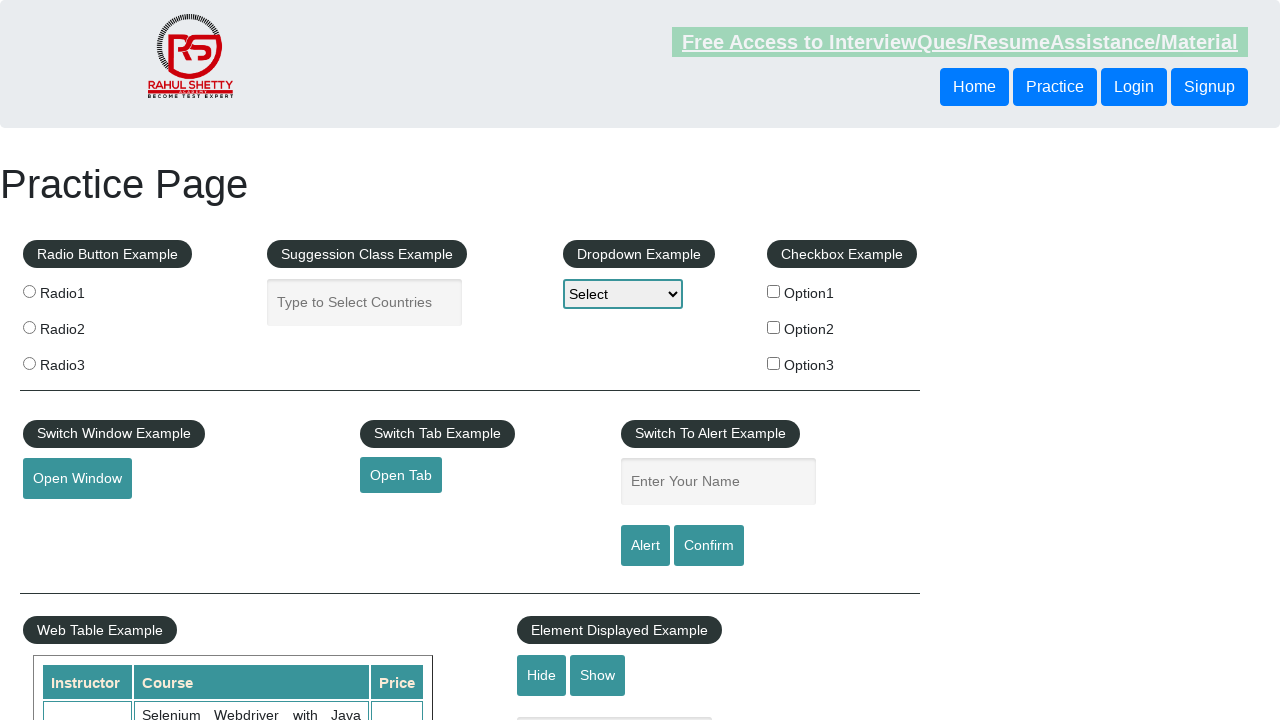

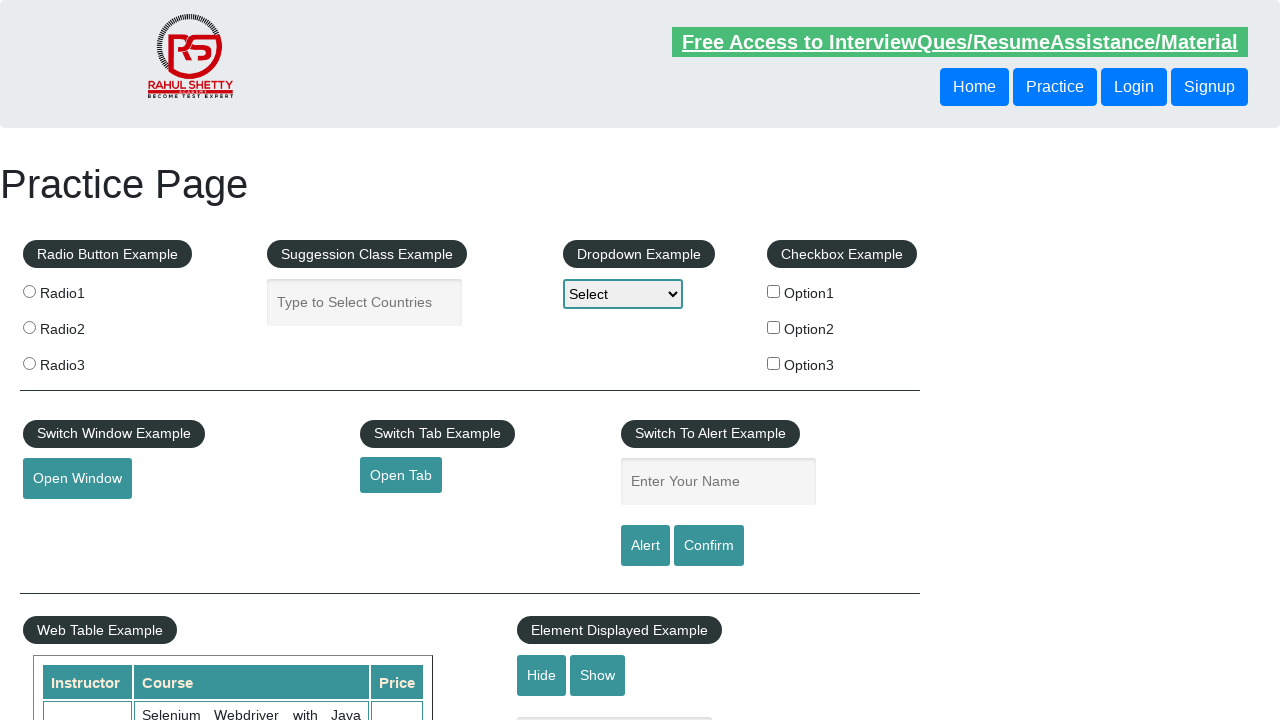